Tests window handling by opening a new window, switching between parent and child windows, and verifying text content in both windows

Starting URL: https://the-internet.herokuapp.com/

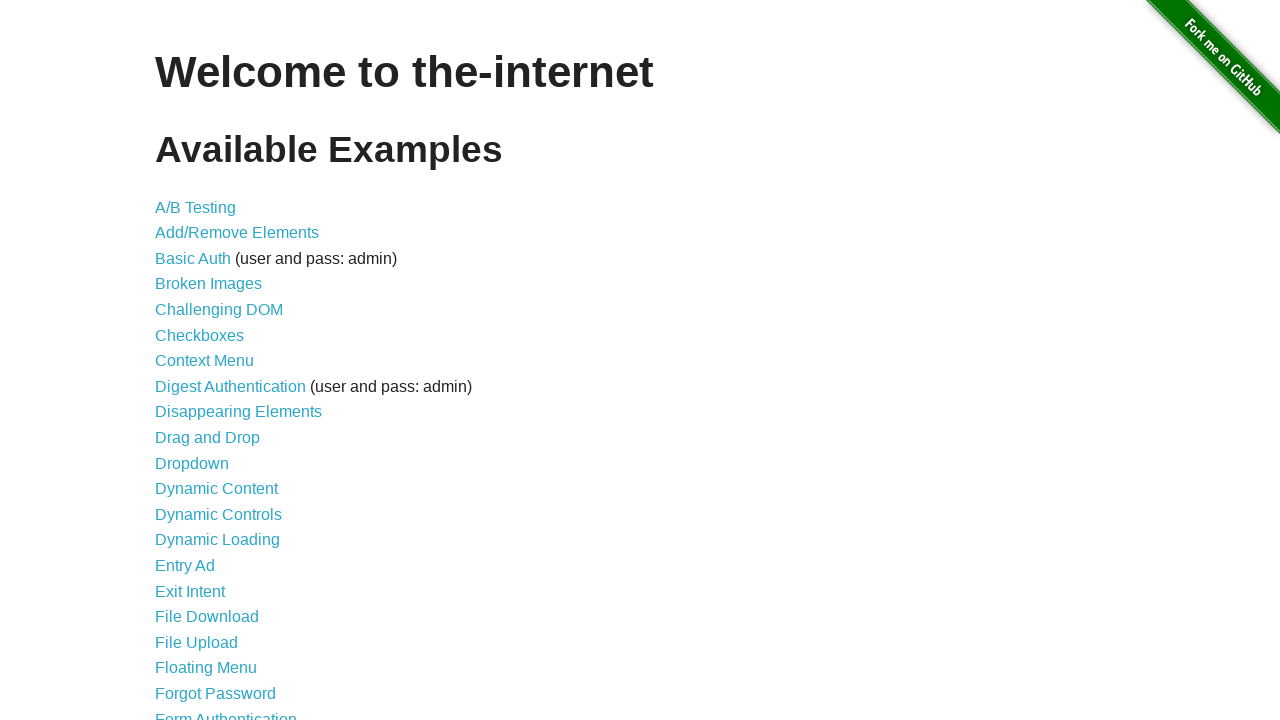

Clicked on windows link at (218, 369) on xpath=//a[@href='/windows']
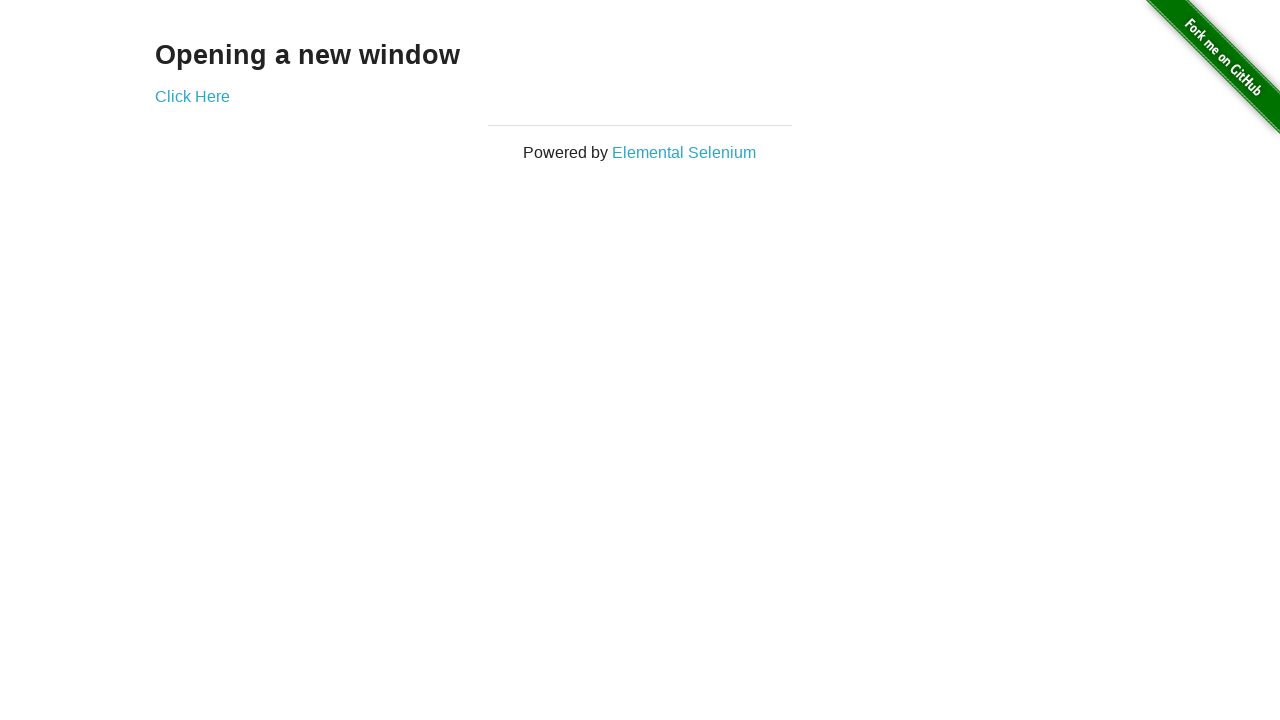

Clicked 'Click Here' link to open new window at (192, 96) on xpath=//a[text()='Click Here']
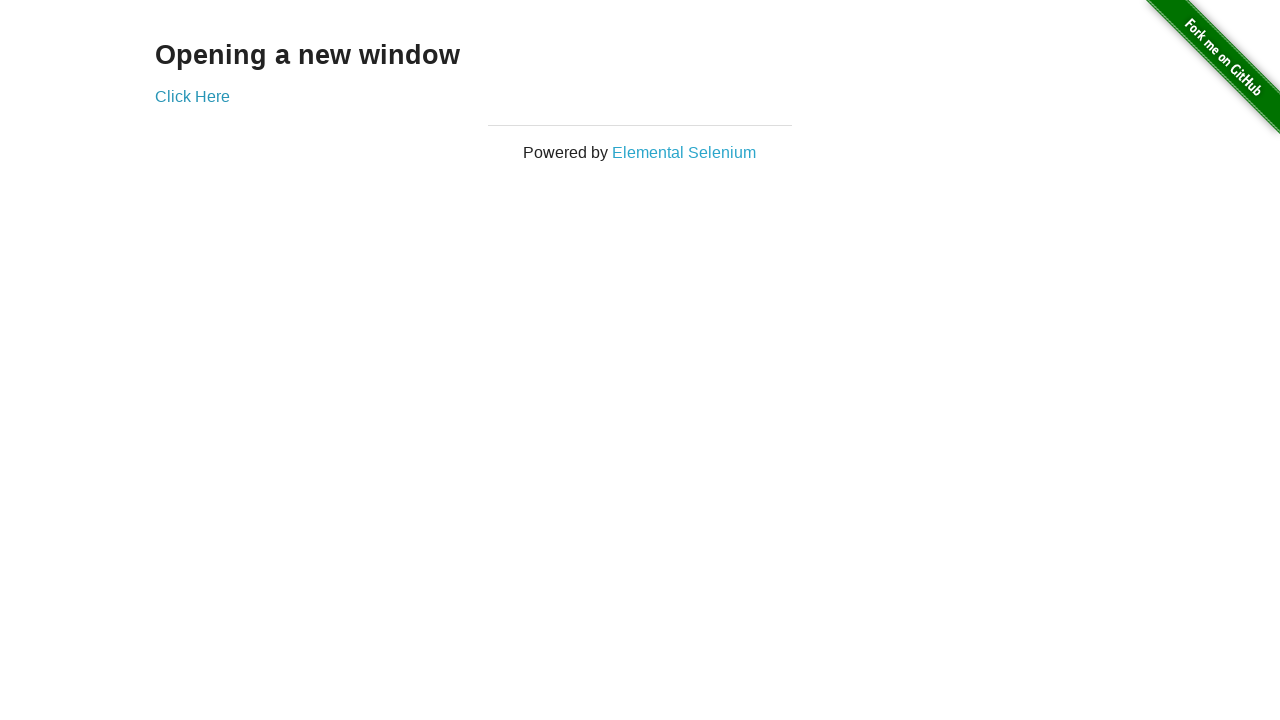

New window/tab opened and captured
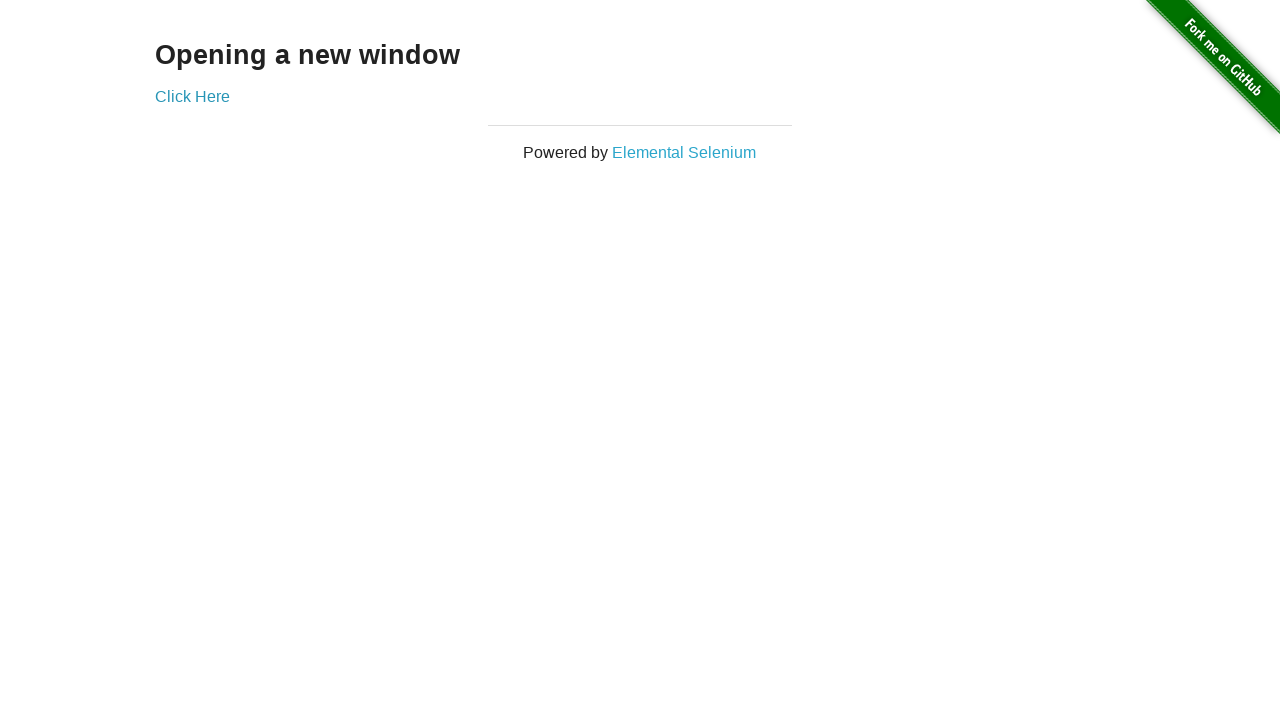

Retrieved text from child window: '
  New Window
'
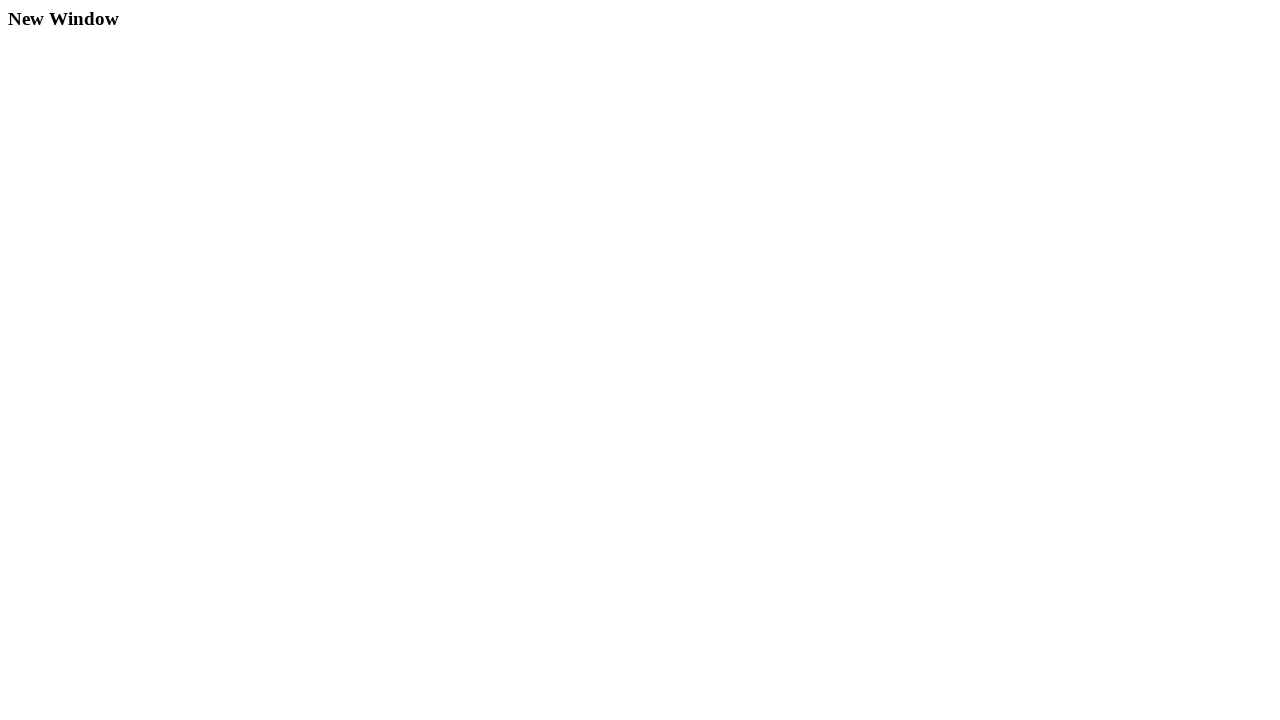

Retrieved text from parent window: 'Opening a new window'
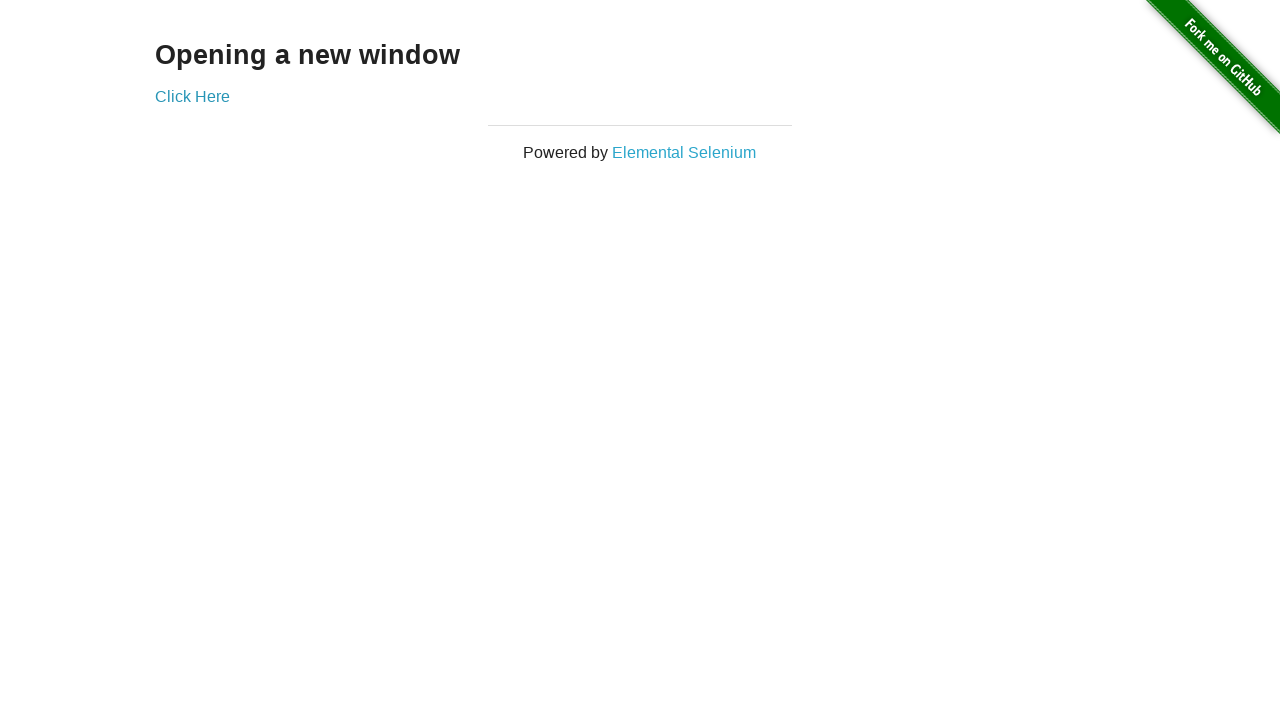

Closed child window
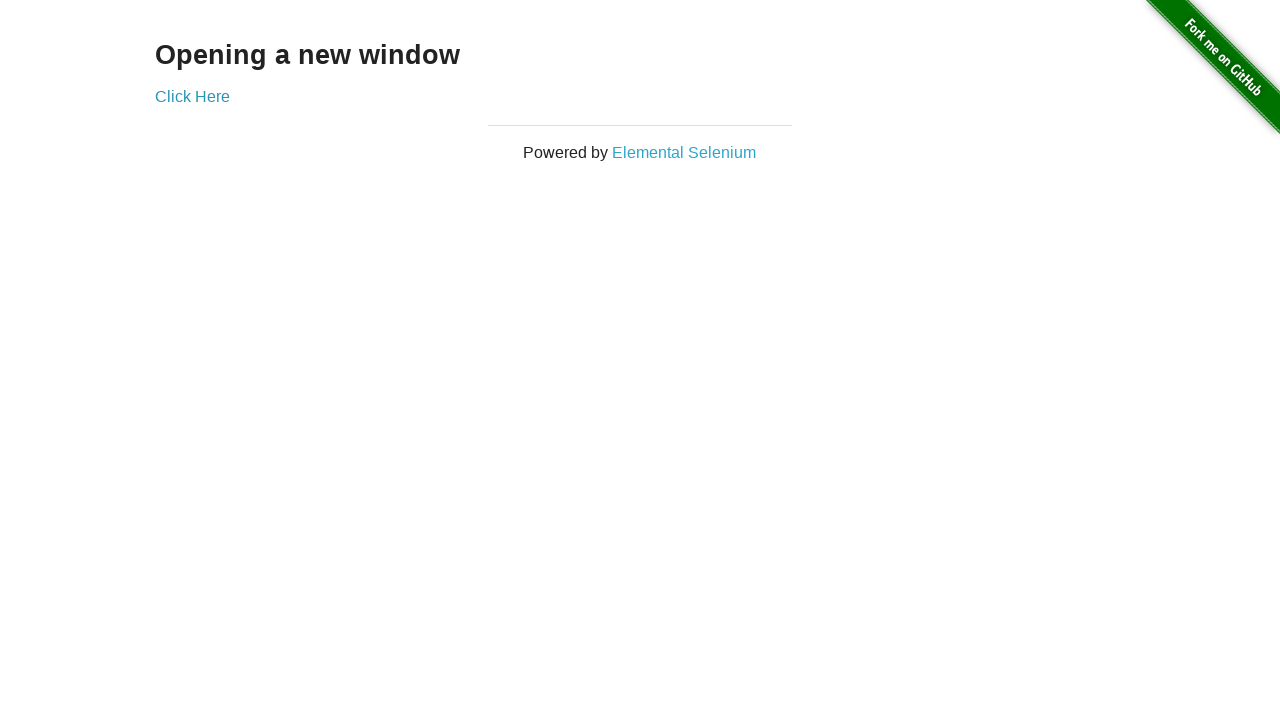

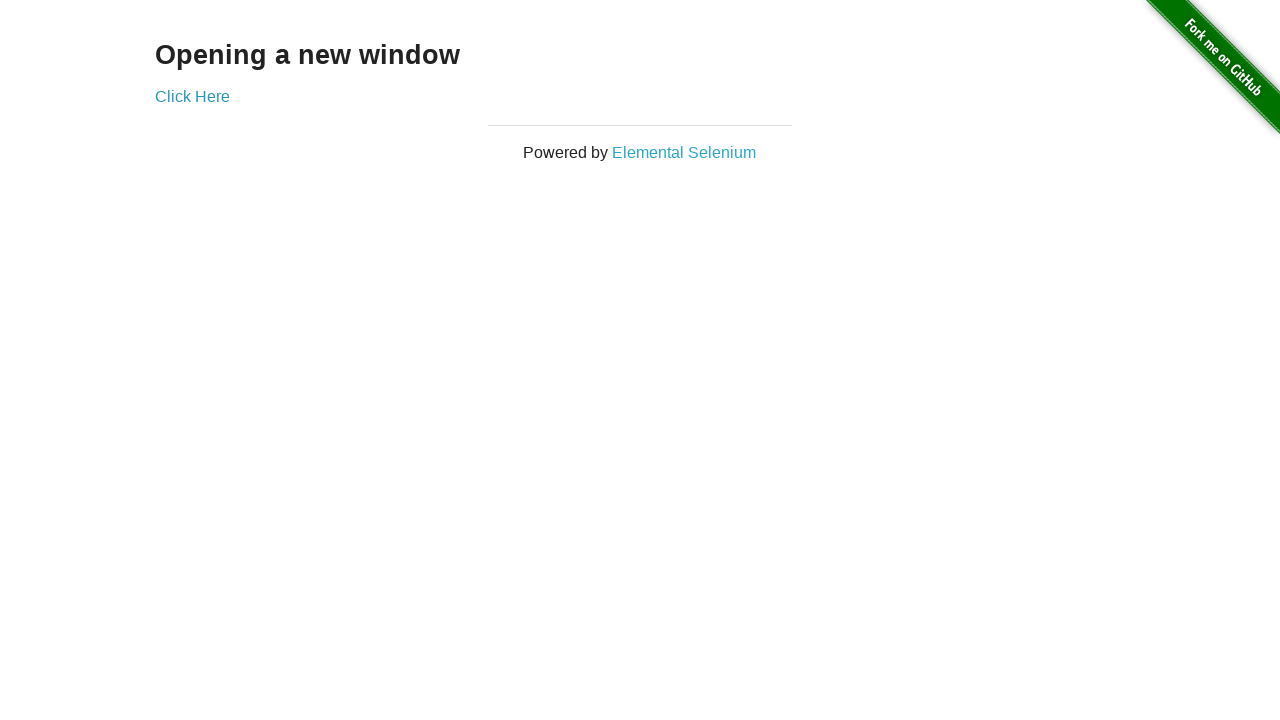